Tests browser back button by clicking to navigate to a new page, then using back navigation to return

Starting URL: https://www.selenium.dev/selenium/web/mouse_interaction.html

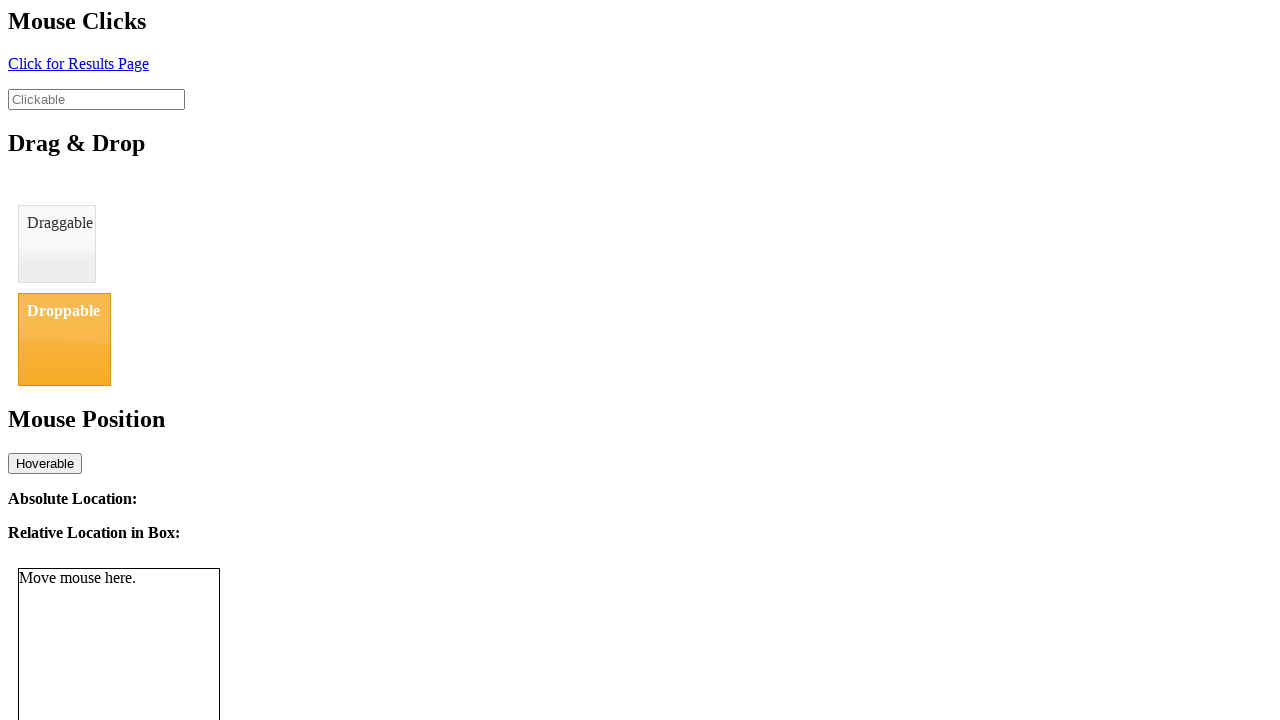

Clicked #click element to navigate to result page at (78, 63) on #click
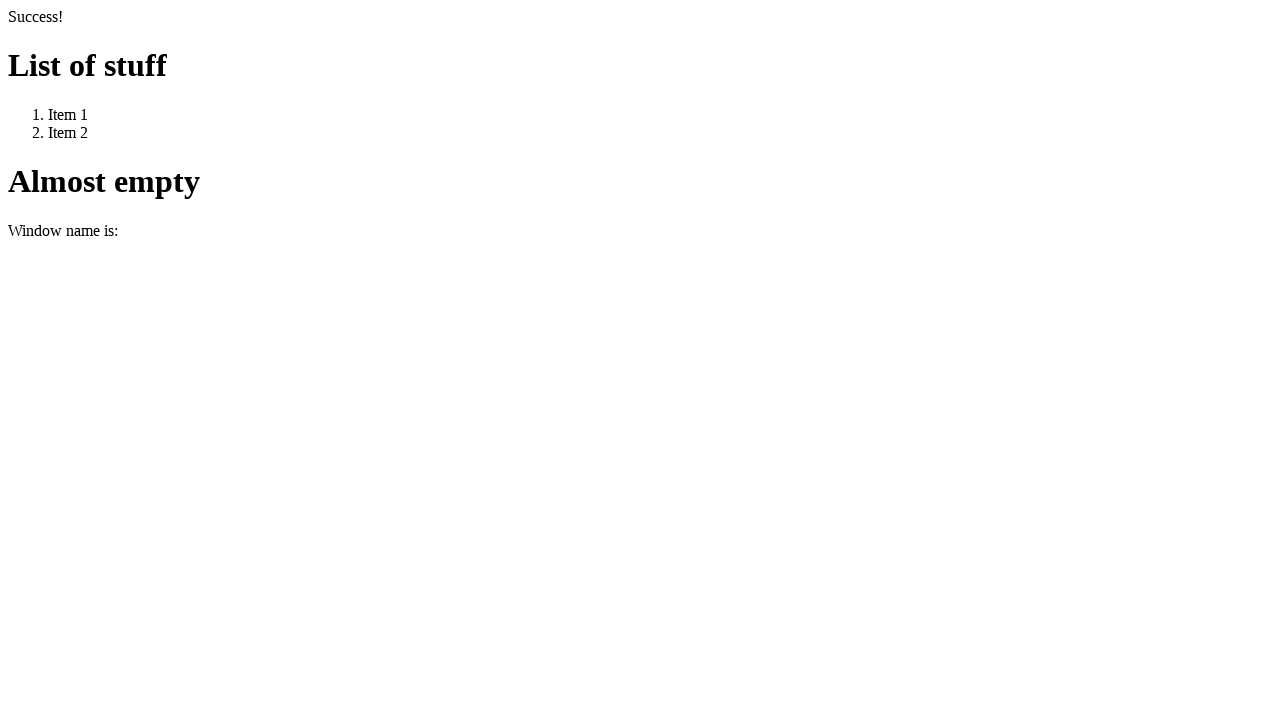

Waited for navigation to resultPage.html
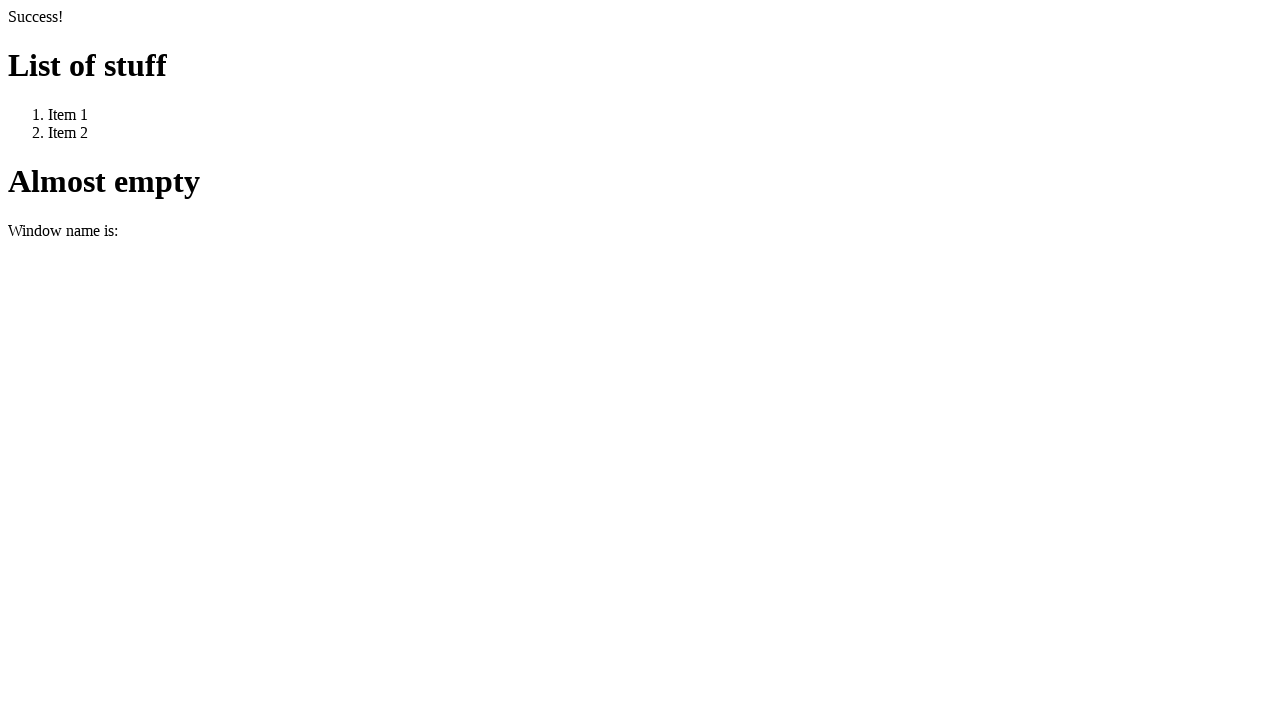

Clicked browser back button to navigate back
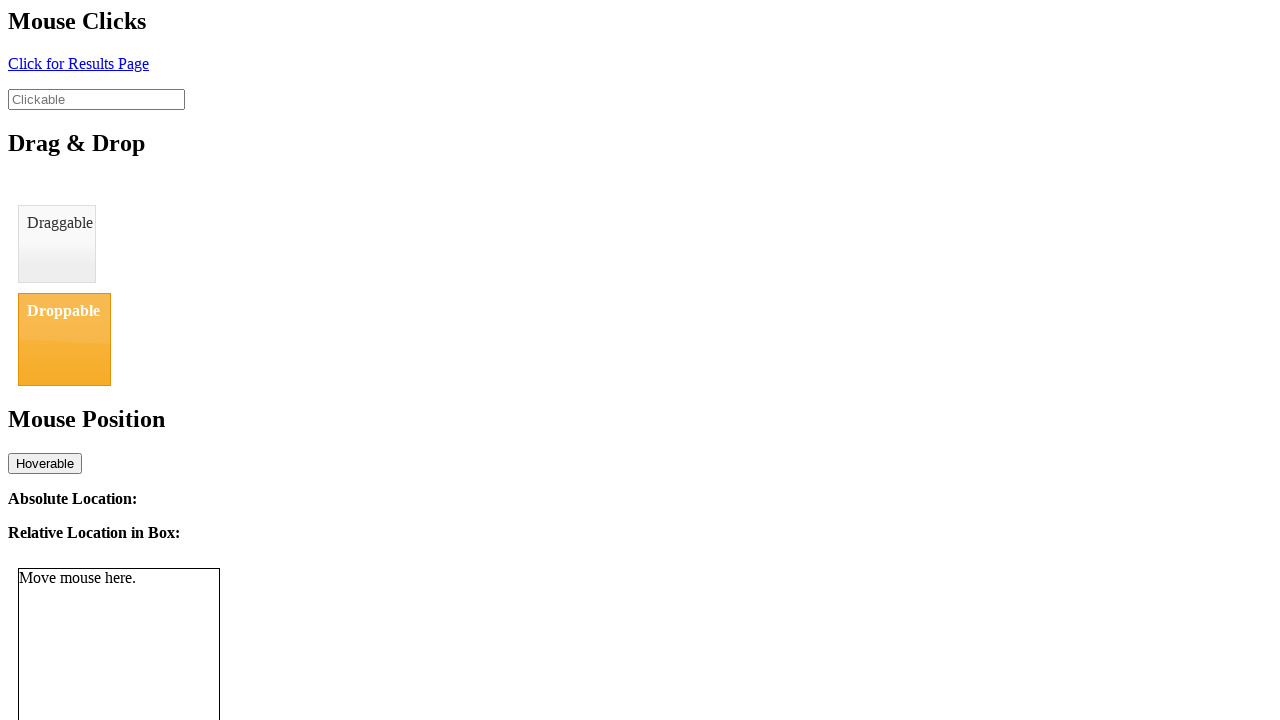

Original page loaded with #clickable element visible
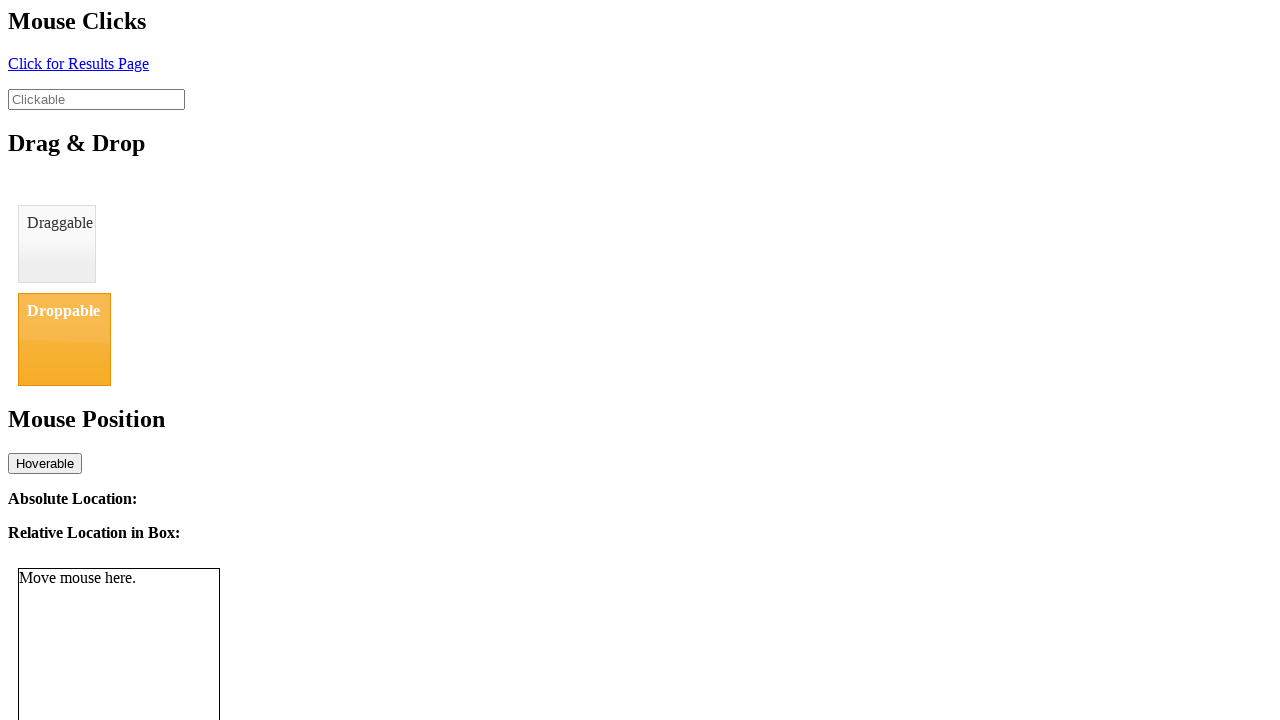

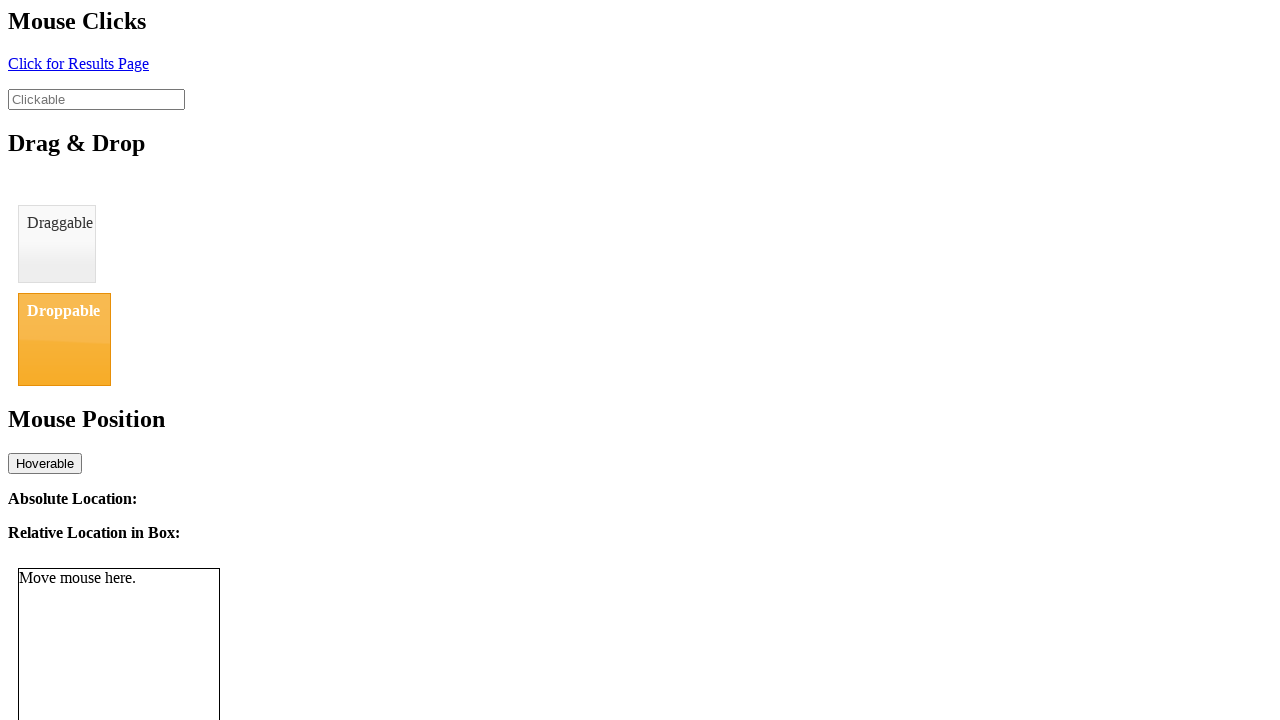